Tests checkbox functionality on an automation practice website by navigating to the basic elements section, clicking on checkboxes, and verifying they become selected.

Starting URL: http://automationbykrishna.com

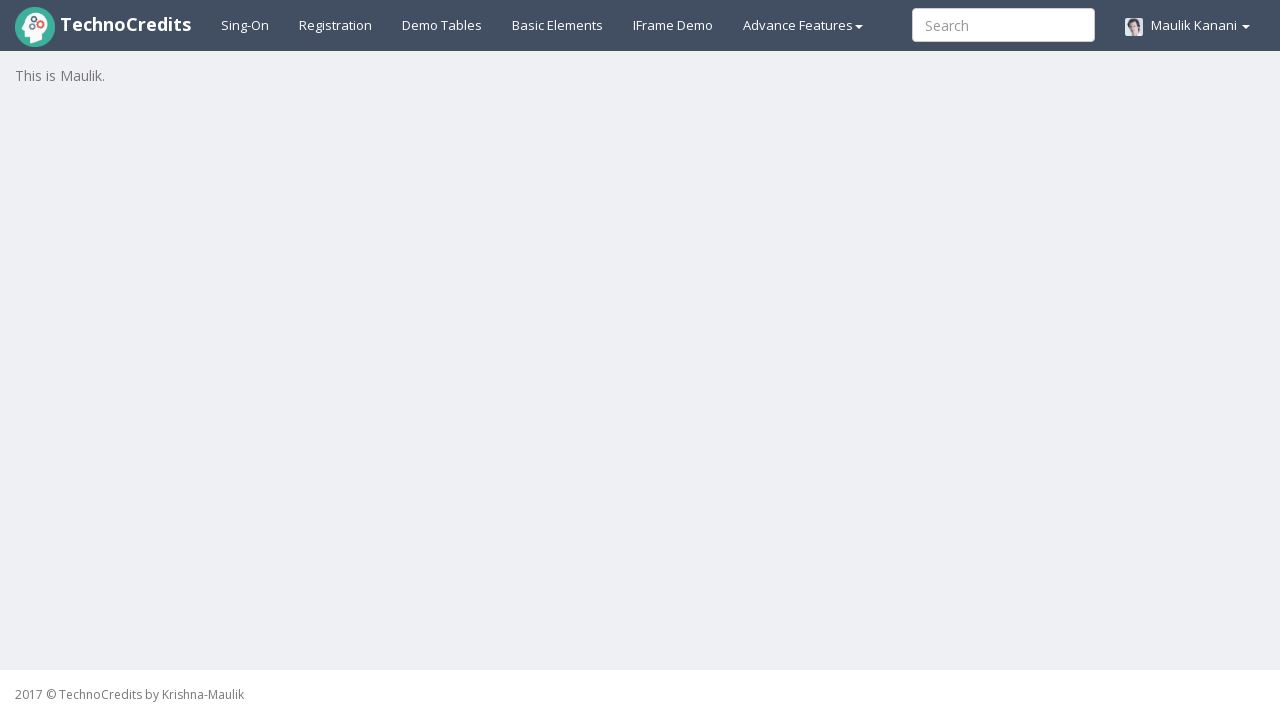

Clicked on basic elements link at (558, 25) on #basicelements
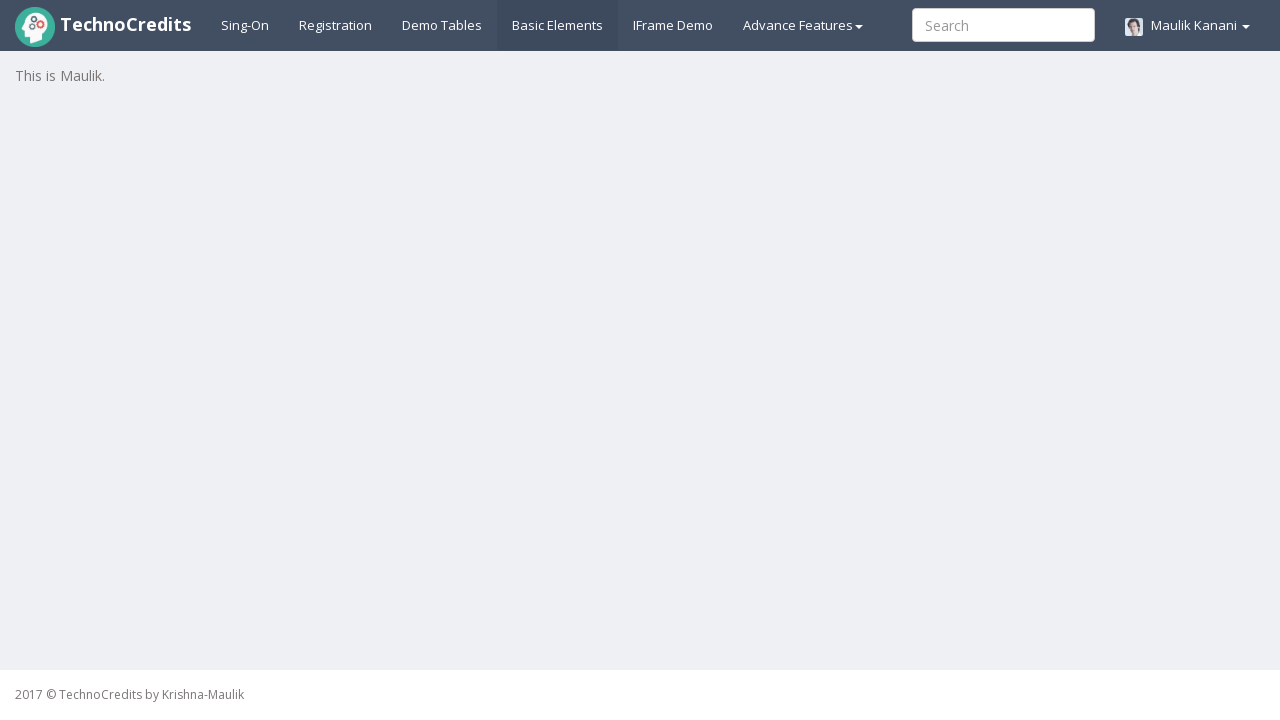

Waited for first checkbox to load
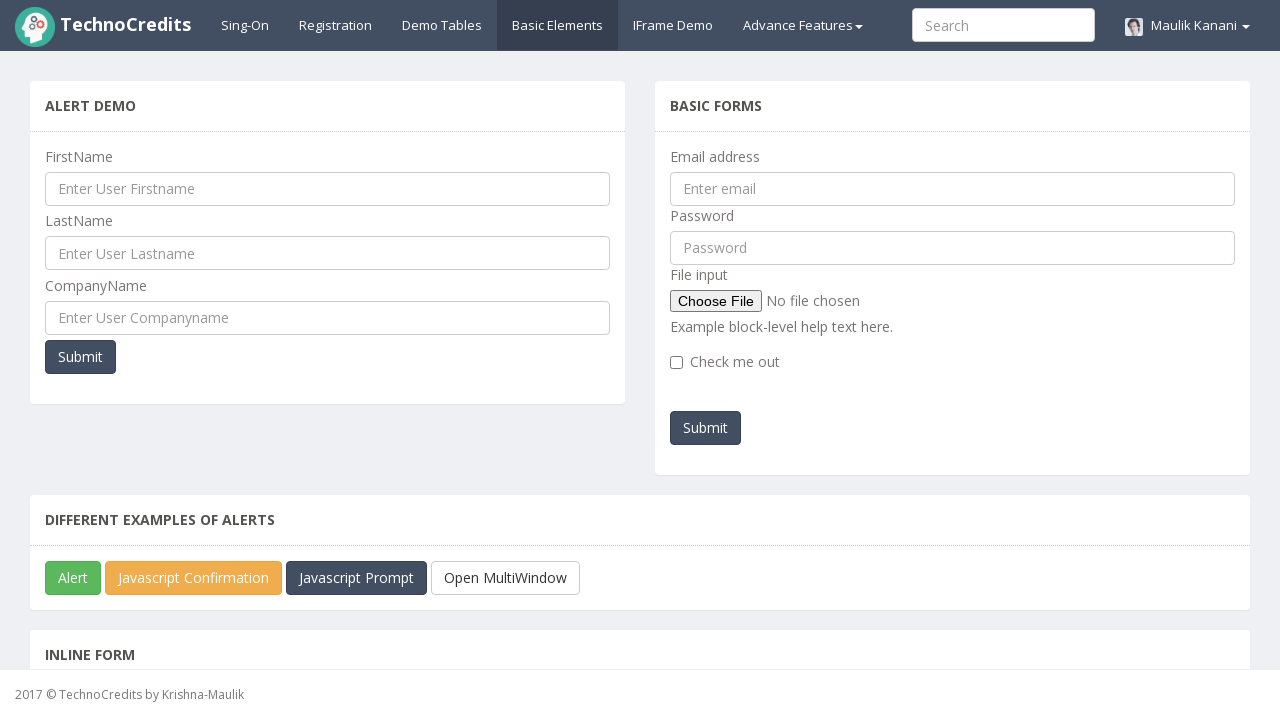

Located first checkbox element
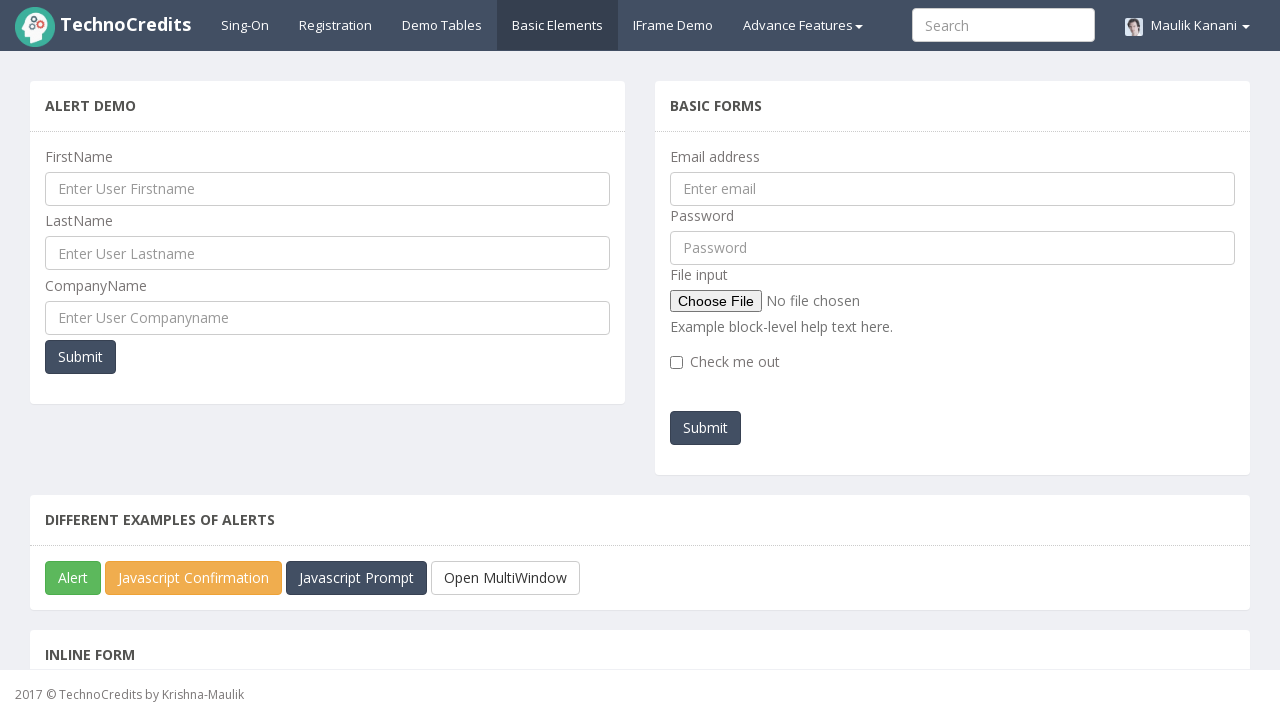

Scrolled first checkbox into view
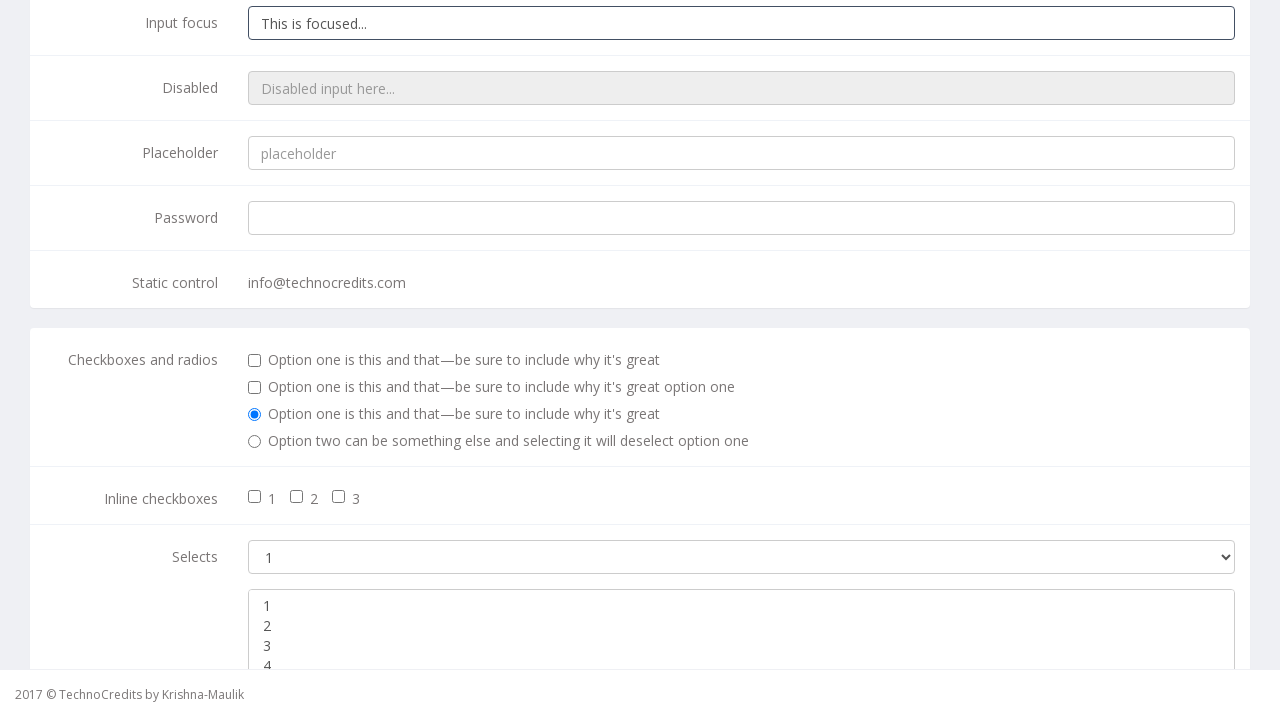

Clicked first checkbox to select it at (255, 361) on xpath=//div[@class='col-lg-10']/div[1]//input[@type='checkbox']
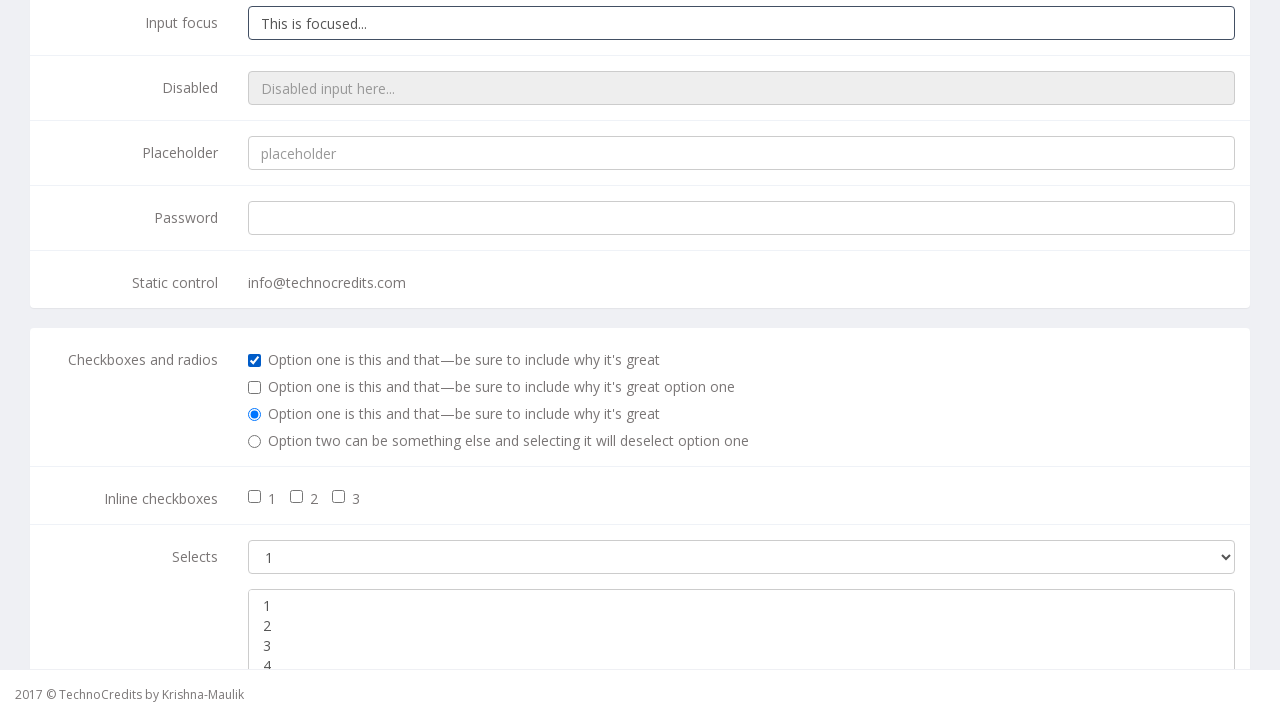

Located second checkbox element
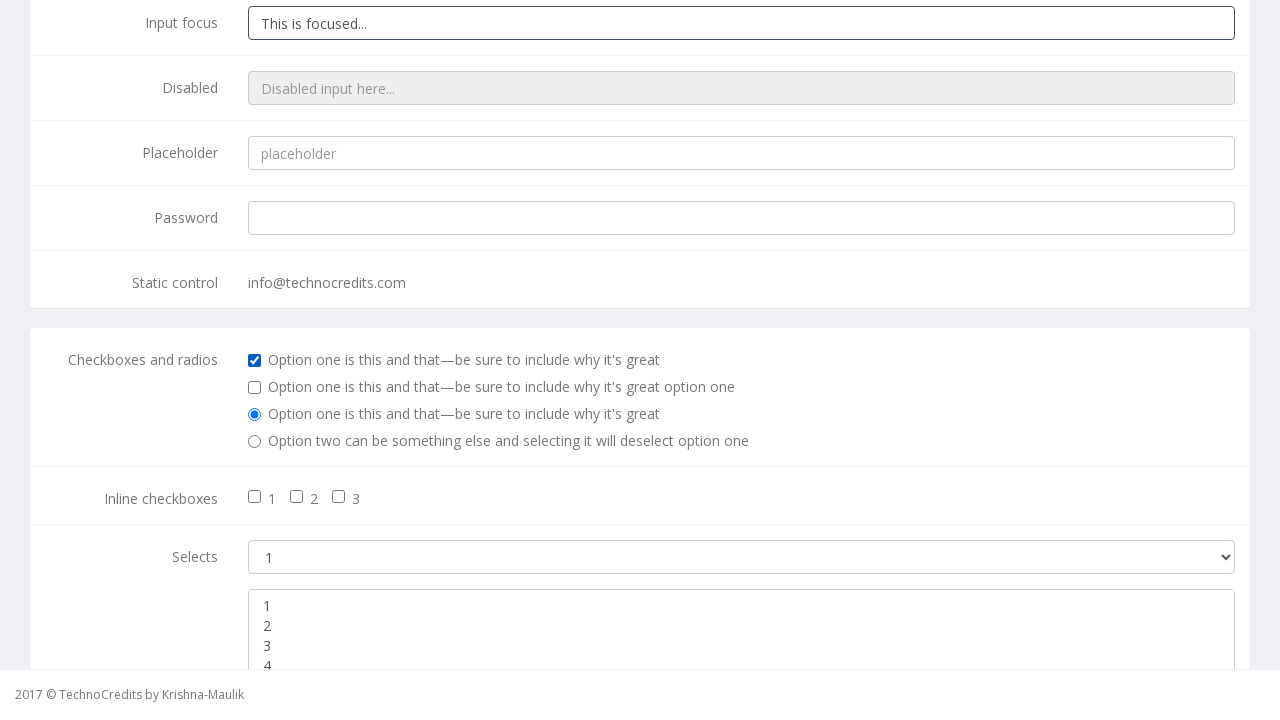

Clicked second checkbox to select it at (255, 388) on xpath=//div[@class='col-lg-10']/div[2]//input[@type='checkbox']
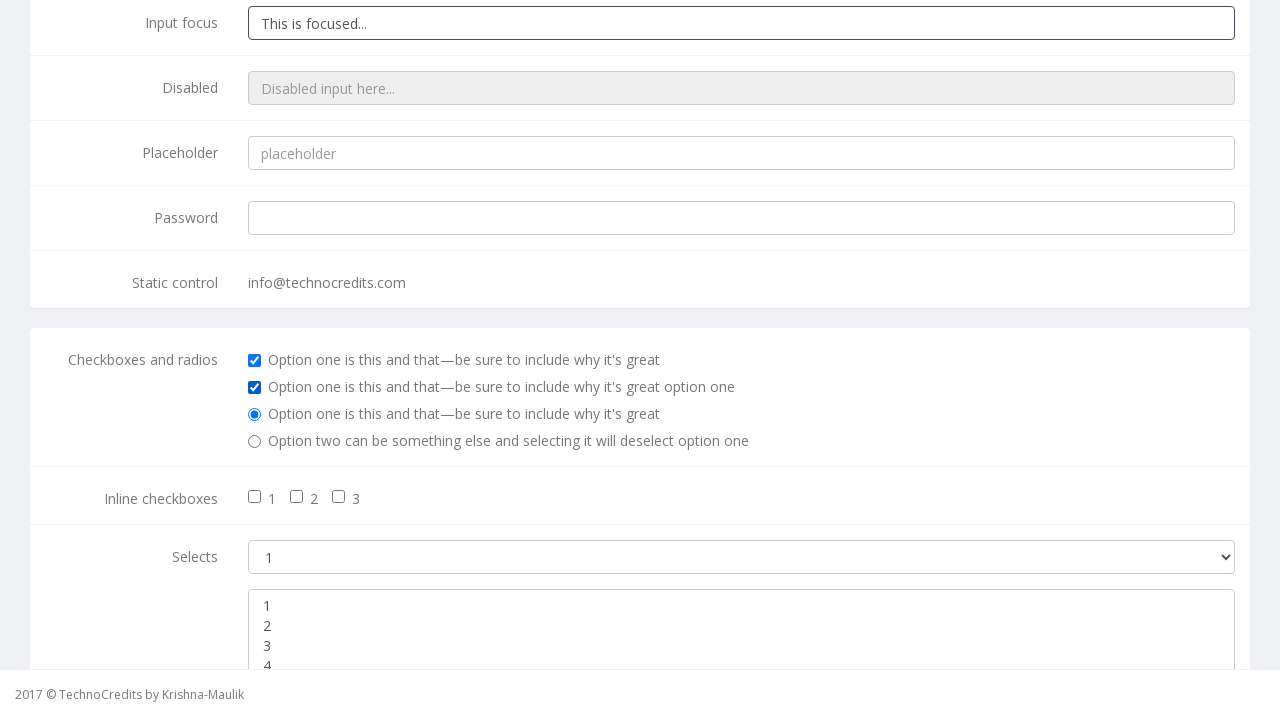

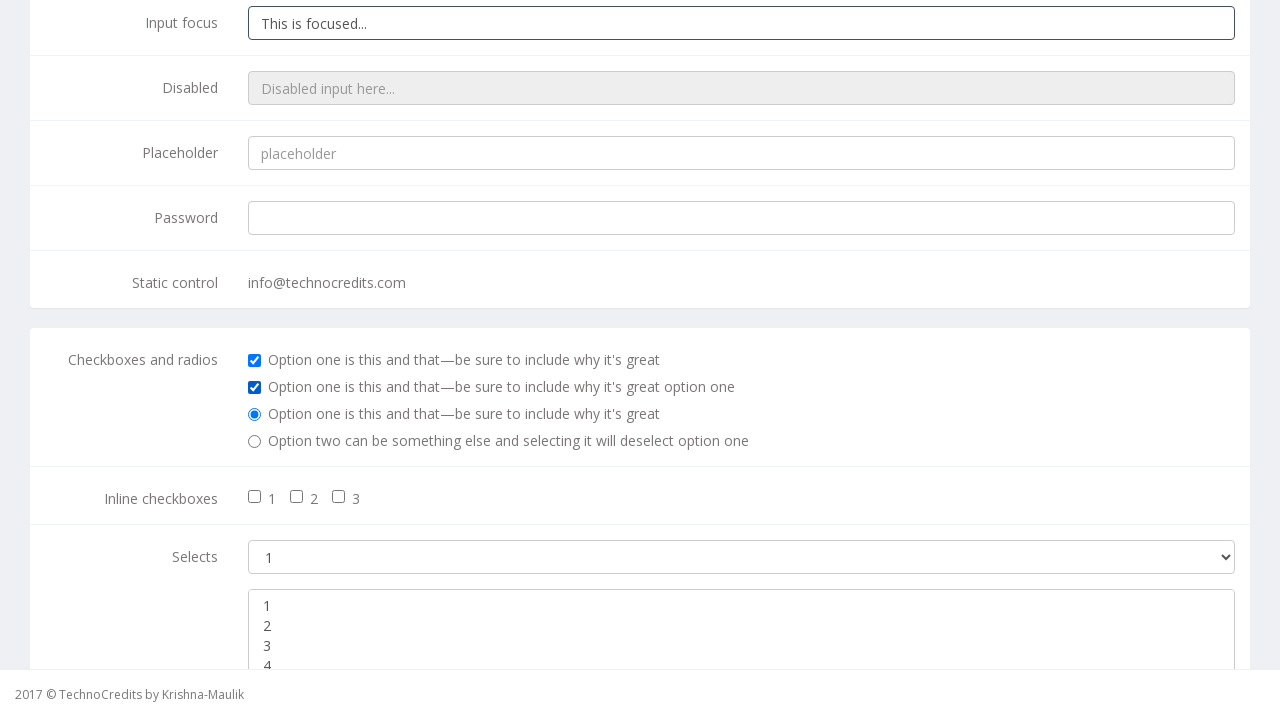